Tests iframe interaction by switching to an iframe on the W3Schools JavaScript tryit page and clicking a button to display date and time

Starting URL: https://www.w3schools.com/js/tryit.asp?filename=tryjs_myfirst

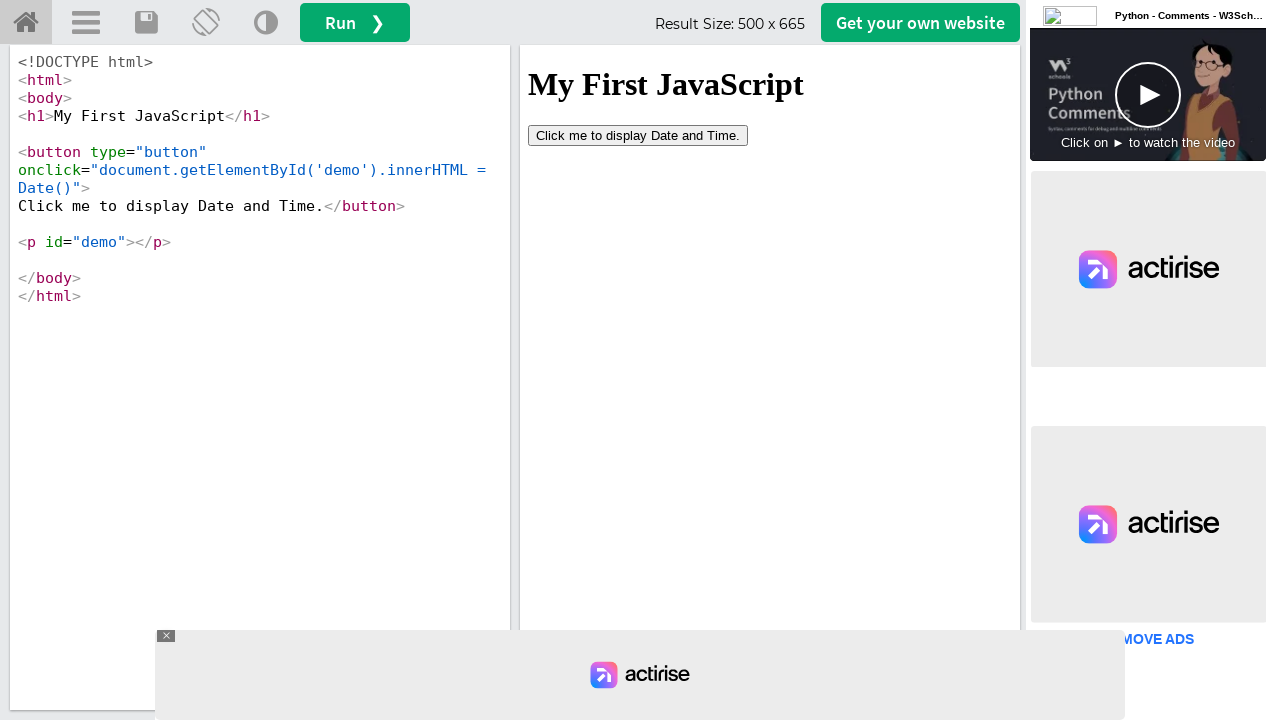

Located the iframe with ID 'iframeResult'
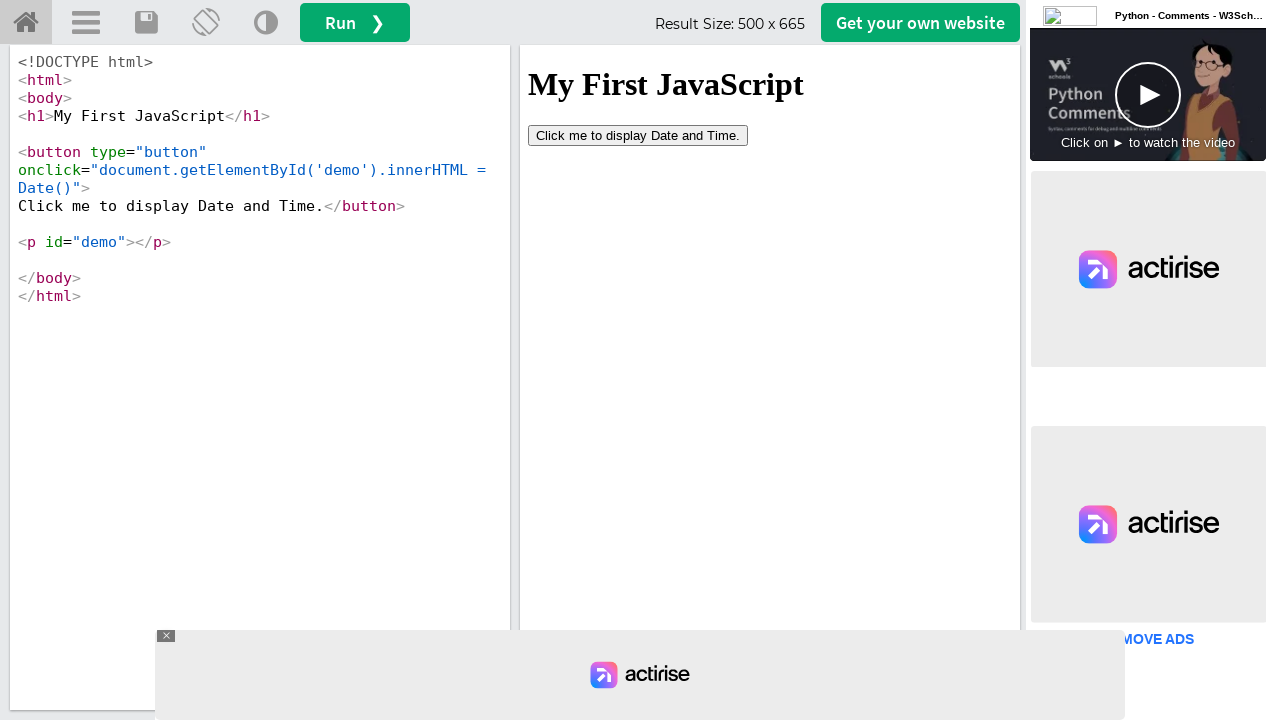

Clicked the button inside the iframe to display date and time at (638, 135) on #iframeResult >> internal:control=enter-frame >> button[type='button']
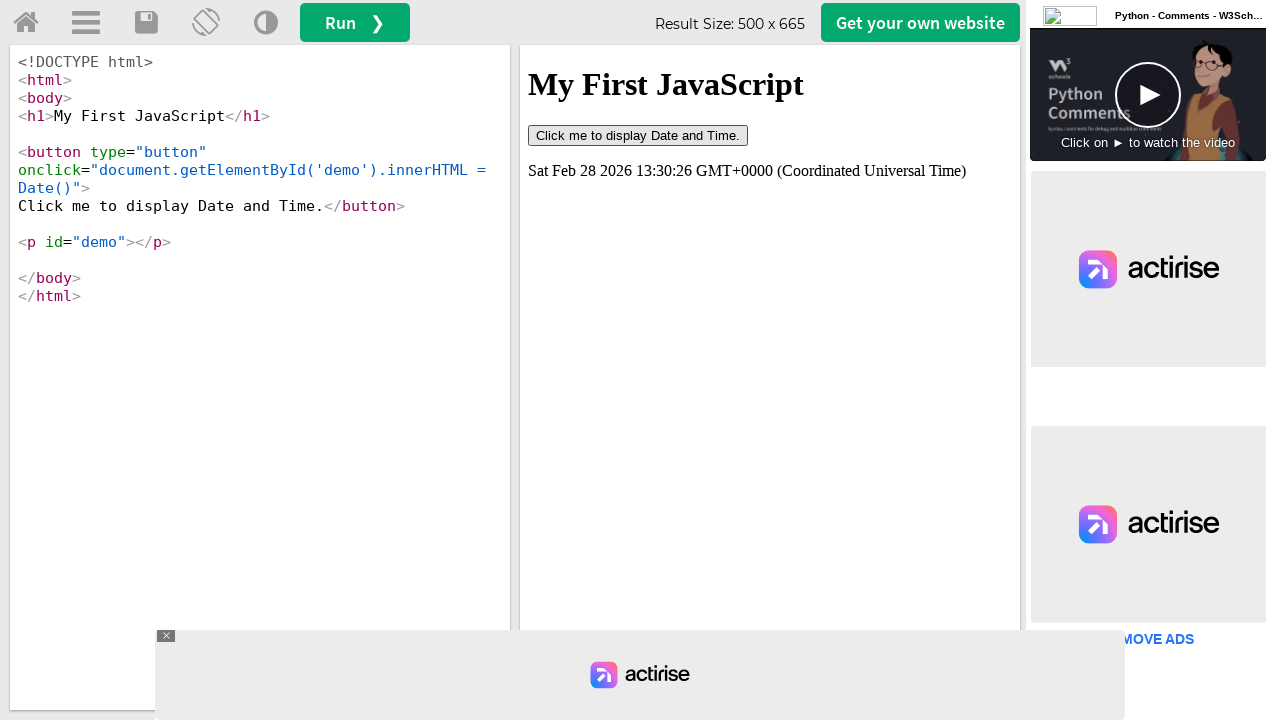

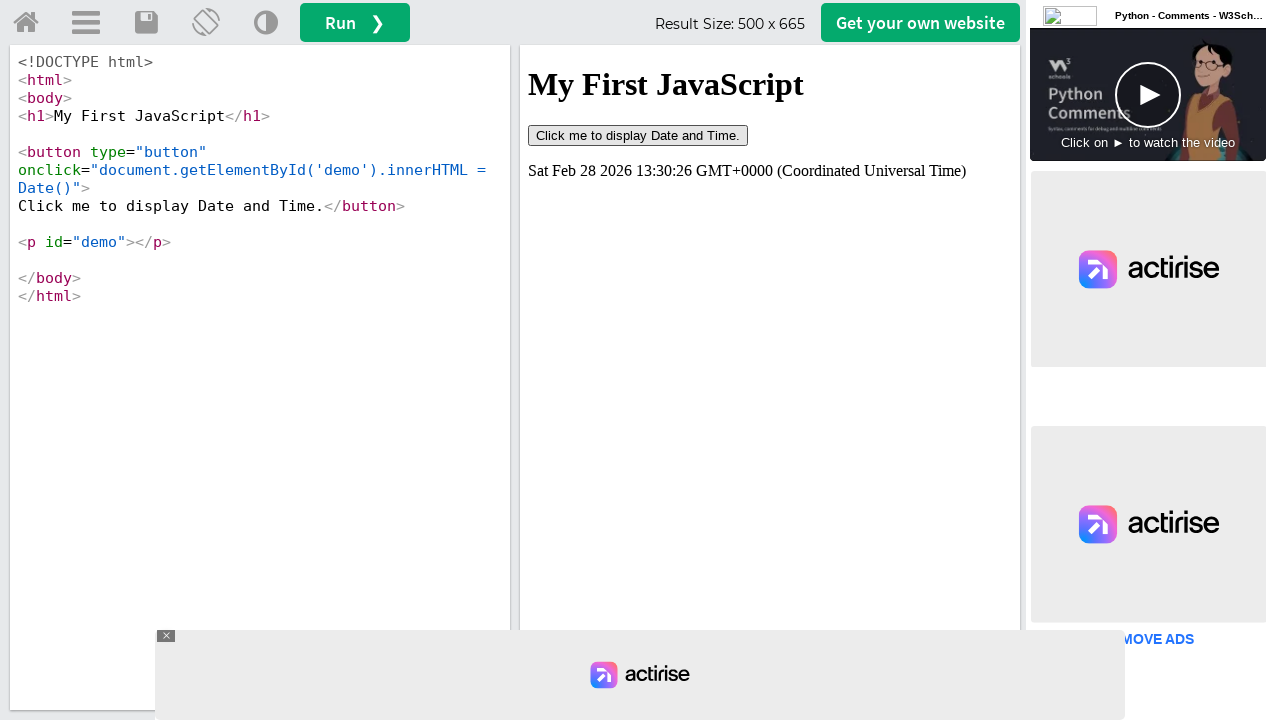